Tests opening multiple links from the footer section of a practice page in new browser tabs using keyboard shortcuts (Cmd/Ctrl+Enter).

Starting URL: http://www.qaclickacademy.com/practice.php

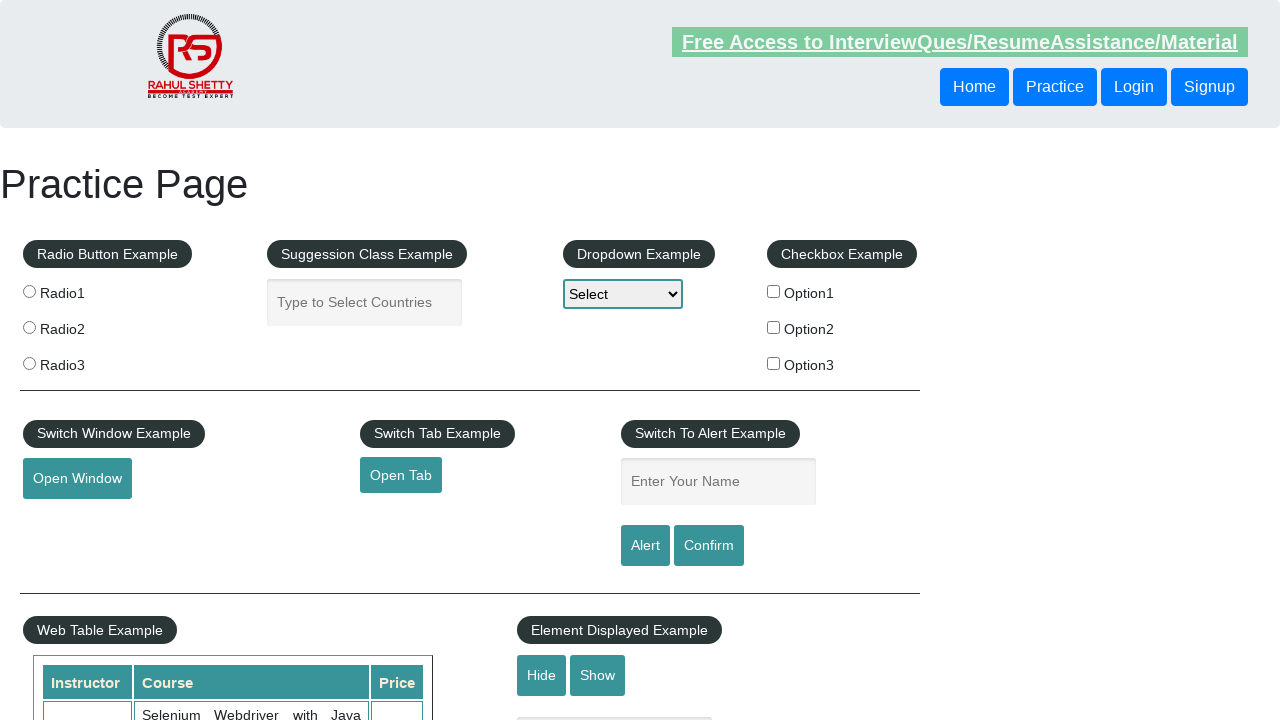

Waited for footer section (#gf-BIG) to load
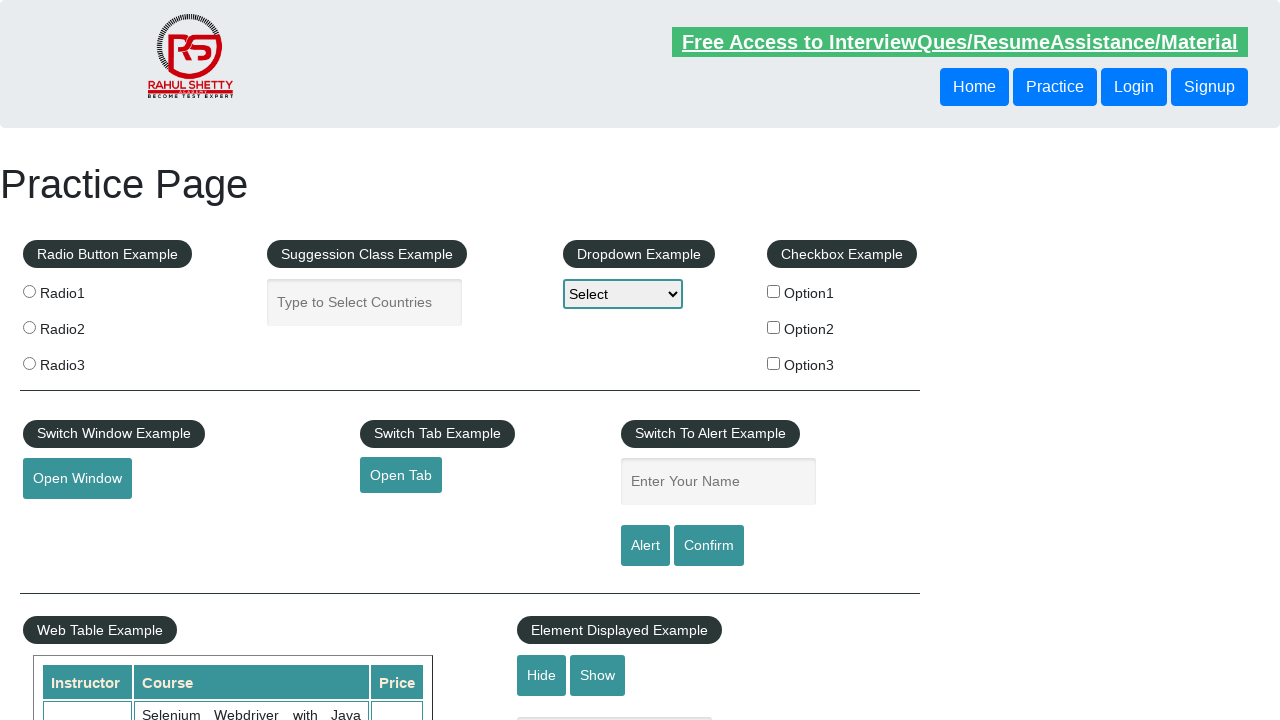

Located footer section (#gf-BIG)
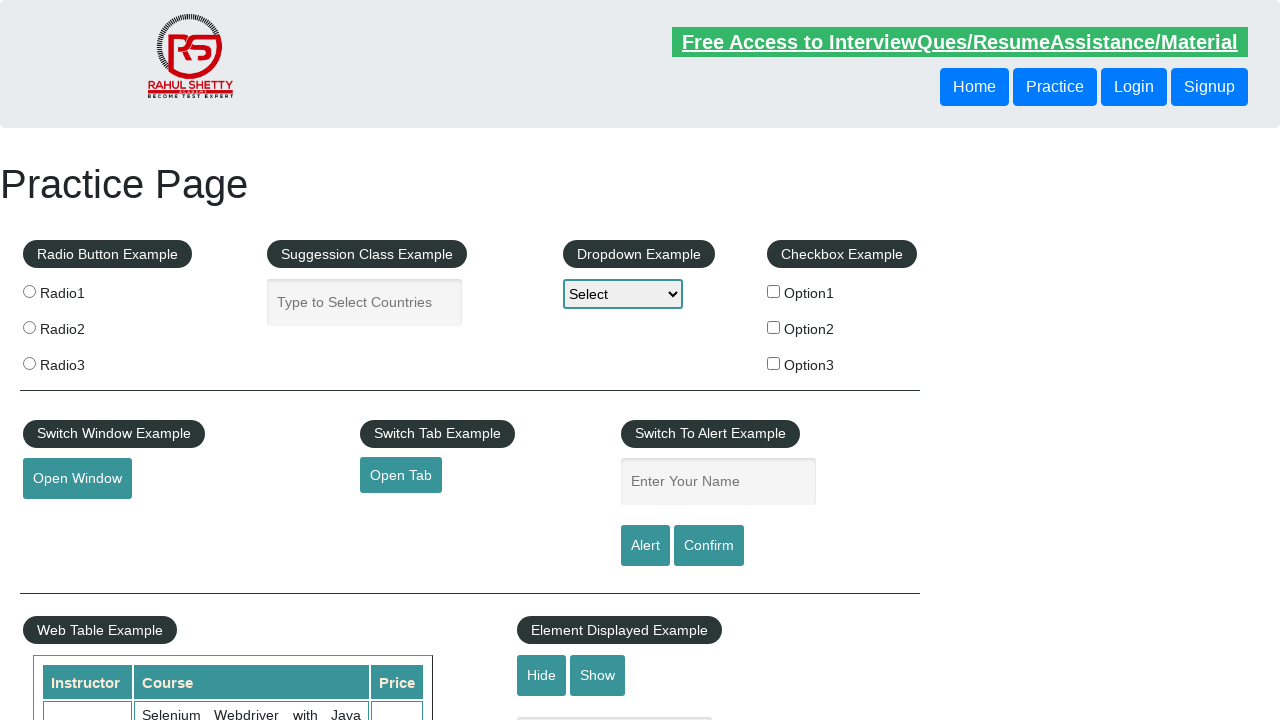

Located first column in footer table
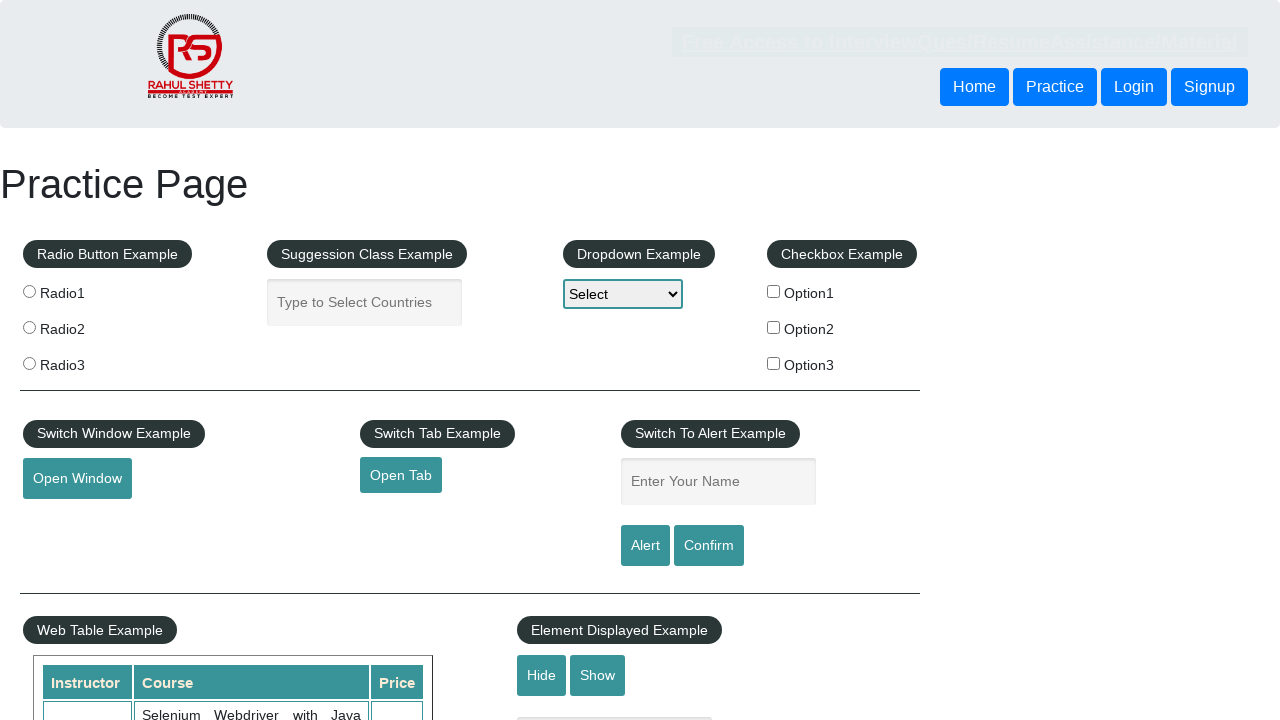

Found 5 links in footer column
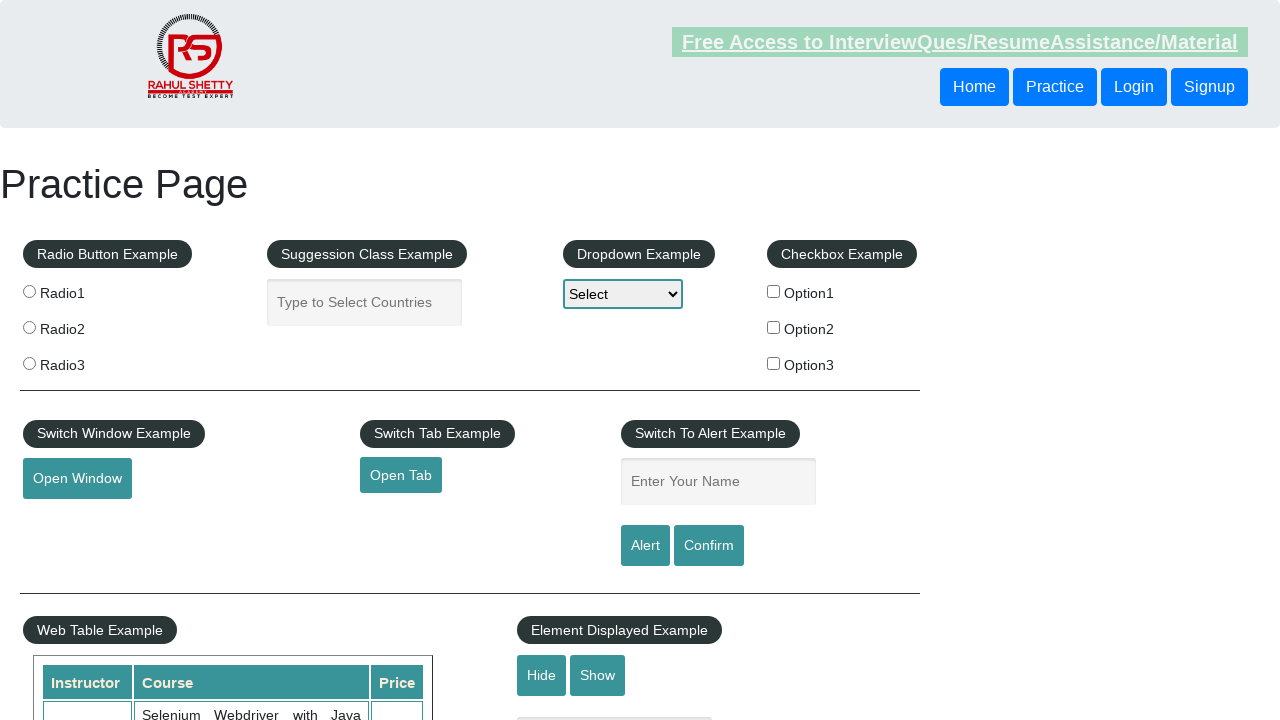

Opened footer link 1 in new tab using Ctrl+Click at (68, 520) on #gf-BIG >> xpath=//table/tbody/tr/td >> nth=0 >> a >> nth=1
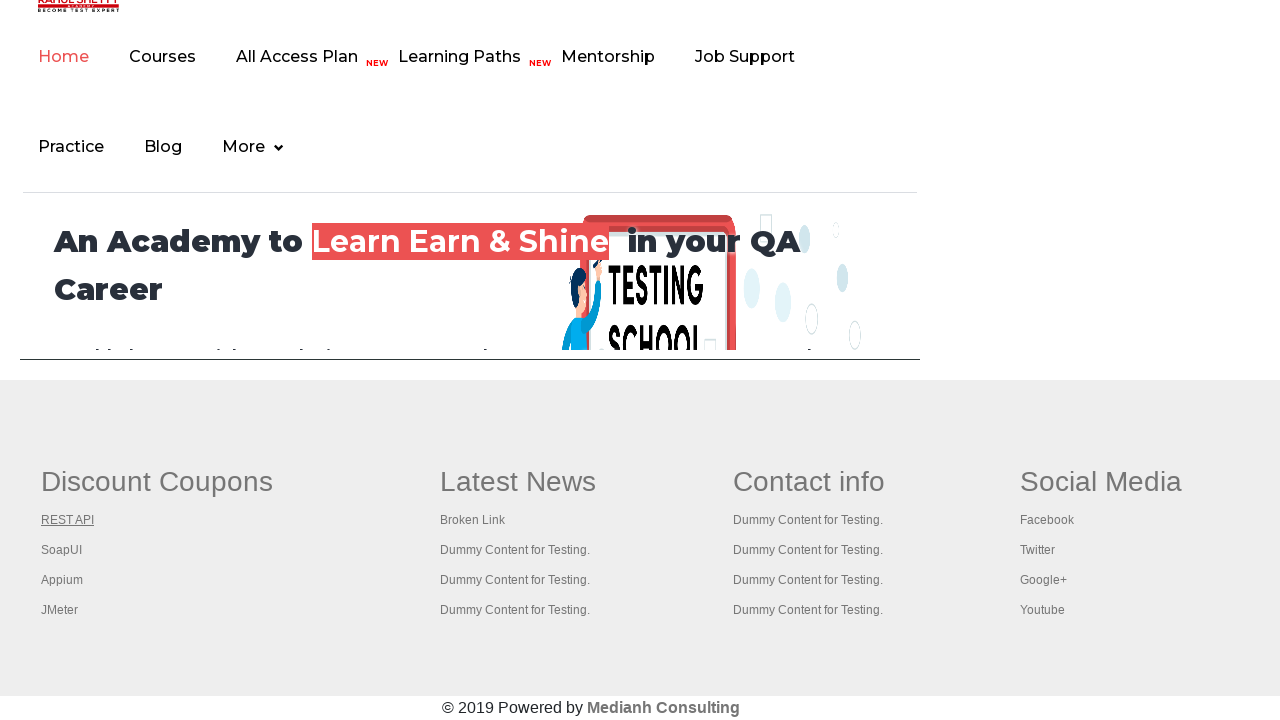

Opened footer link 2 in new tab using Ctrl+Click at (62, 550) on #gf-BIG >> xpath=//table/tbody/tr/td >> nth=0 >> a >> nth=2
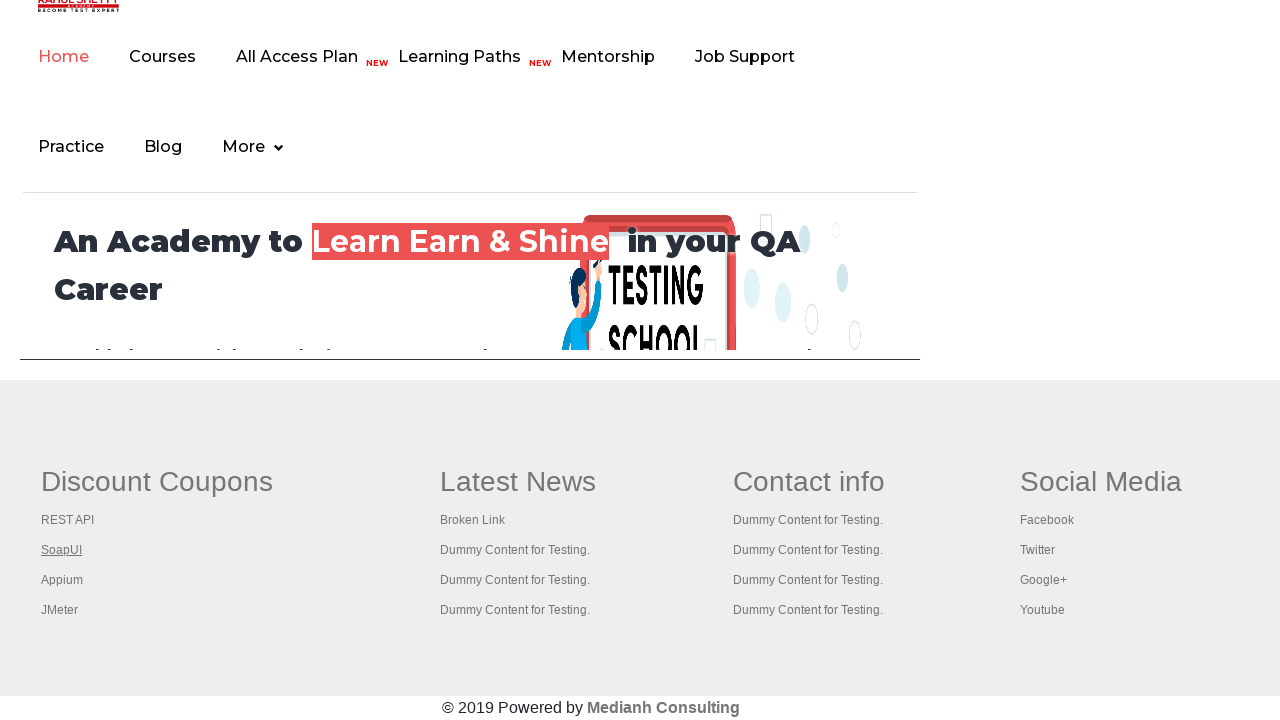

Opened footer link 3 in new tab using Ctrl+Click at (62, 580) on #gf-BIG >> xpath=//table/tbody/tr/td >> nth=0 >> a >> nth=3
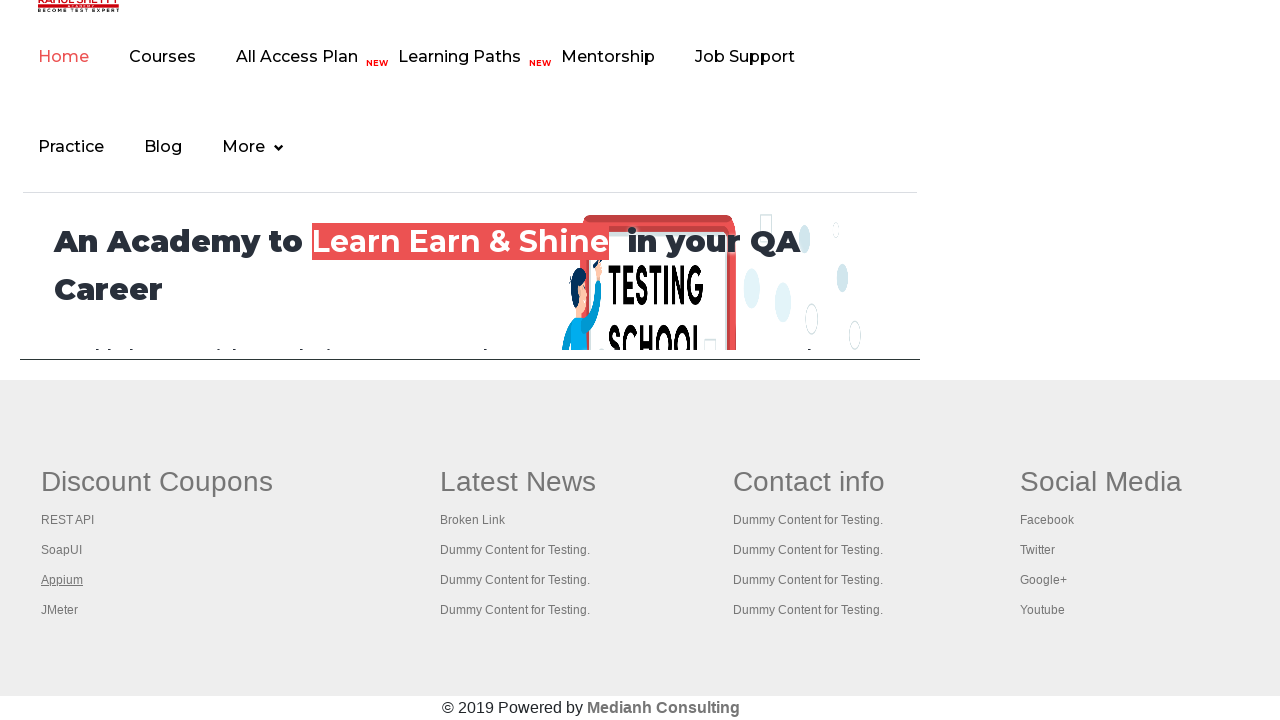

Opened footer link 4 in new tab using Ctrl+Click at (60, 610) on #gf-BIG >> xpath=//table/tbody/tr/td >> nth=0 >> a >> nth=4
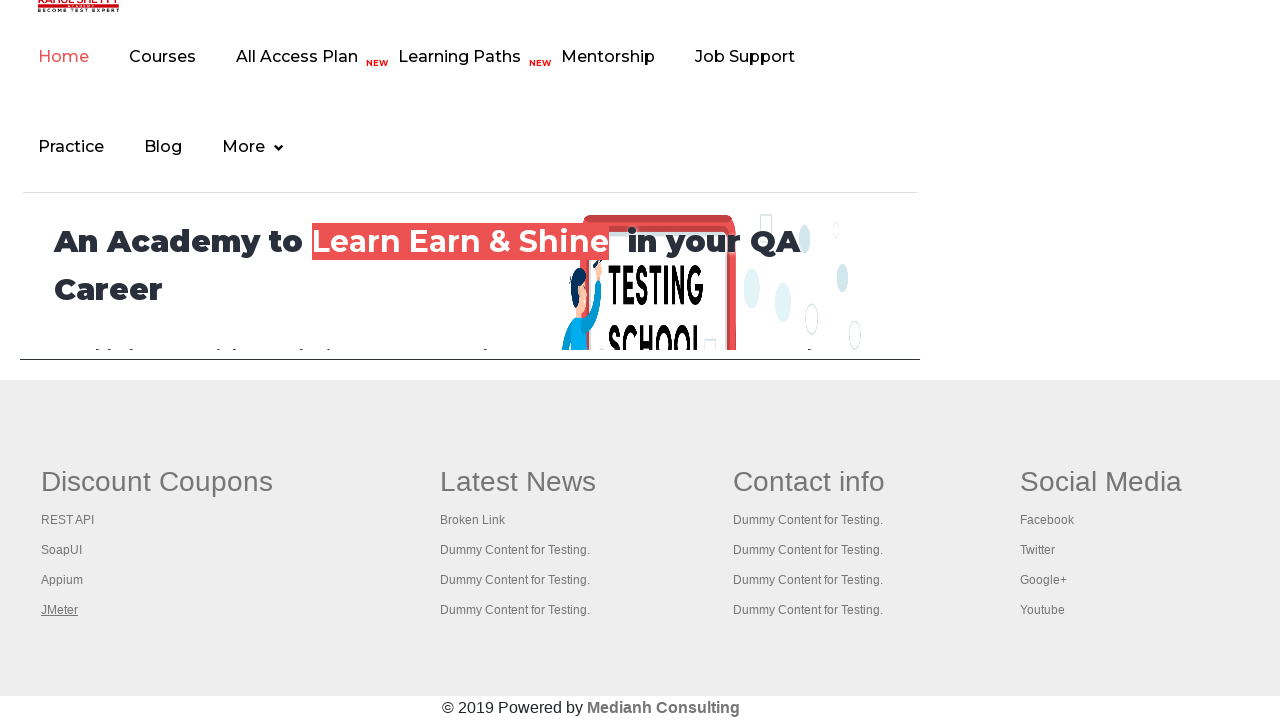

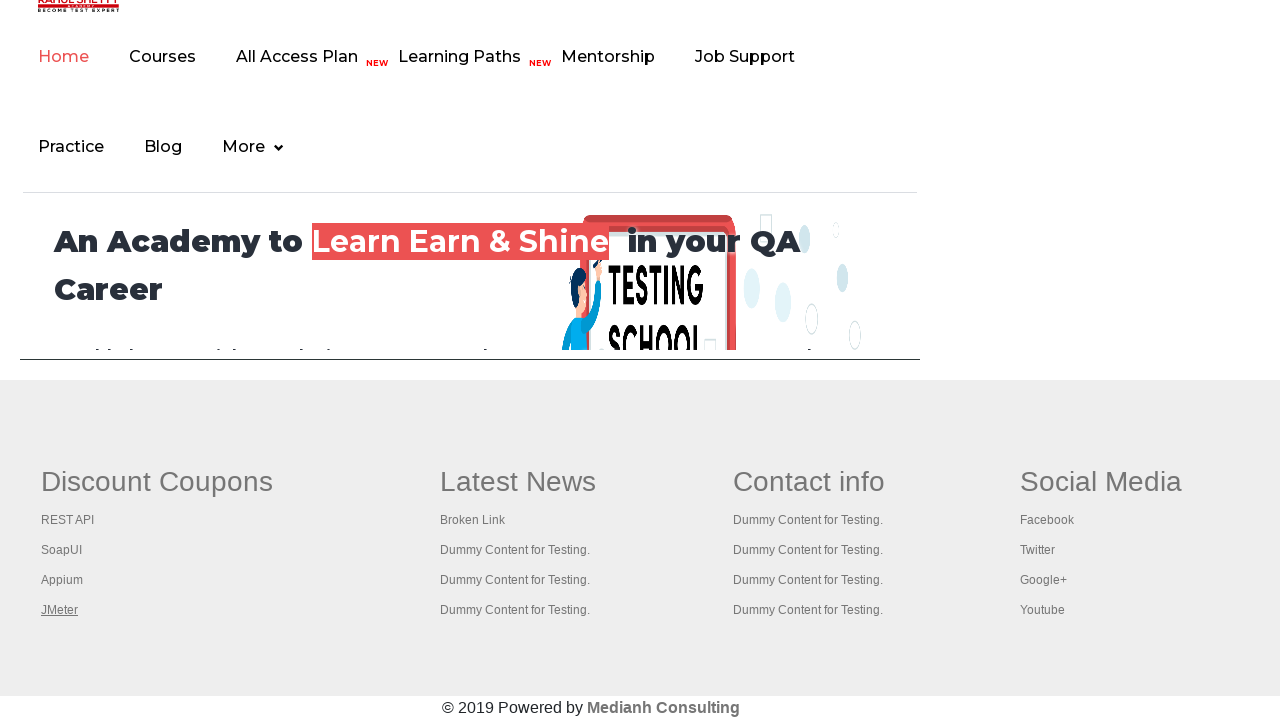